Tests static dropdown selection functionality by selecting currency options using three different methods: by index, by visible text, and by value.

Starting URL: https://rahulshettyacademy.com/dropdownsPractise/

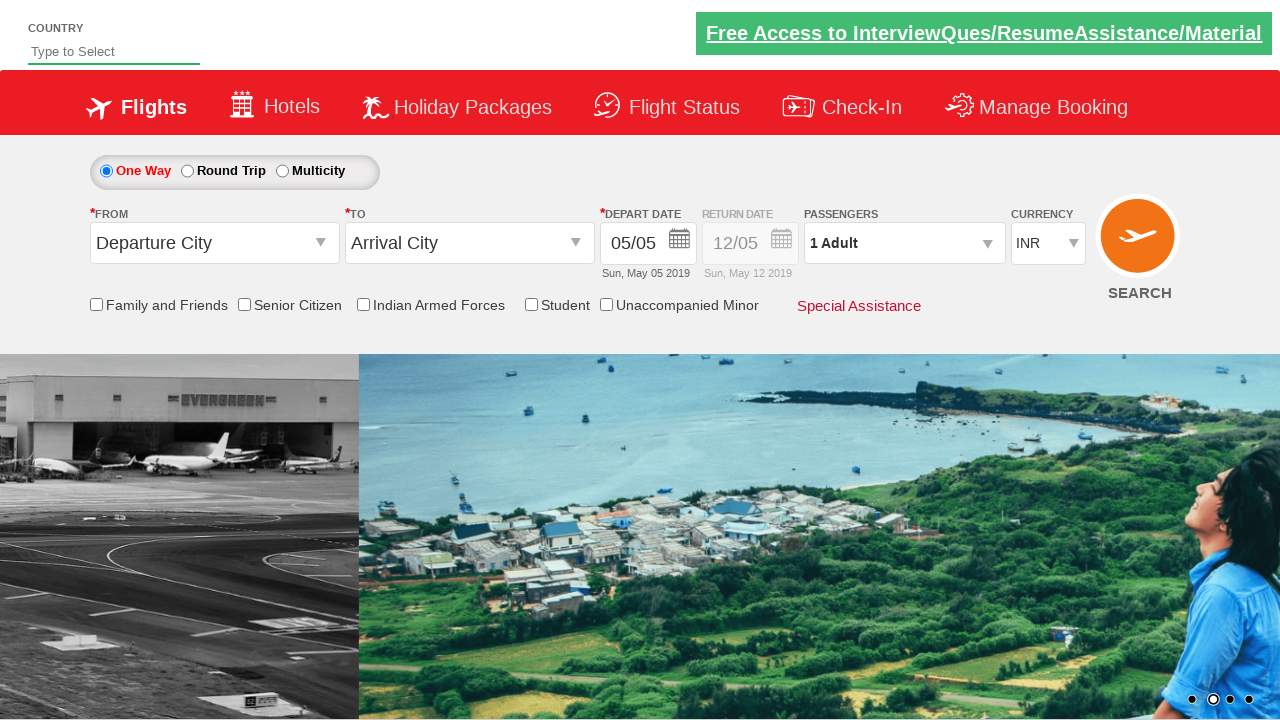

Selected currency dropdown option at index 3 on #ctl00_mainContent_DropDownListCurrency
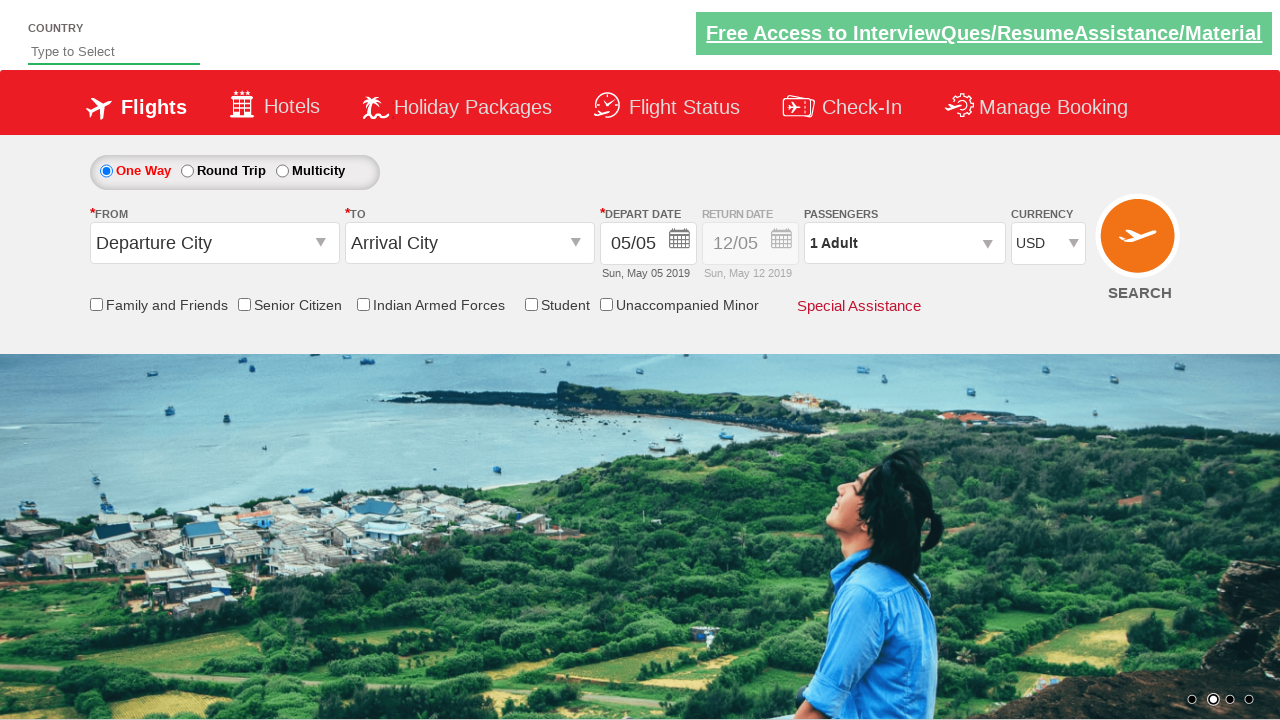

Waited 500ms for selection to register
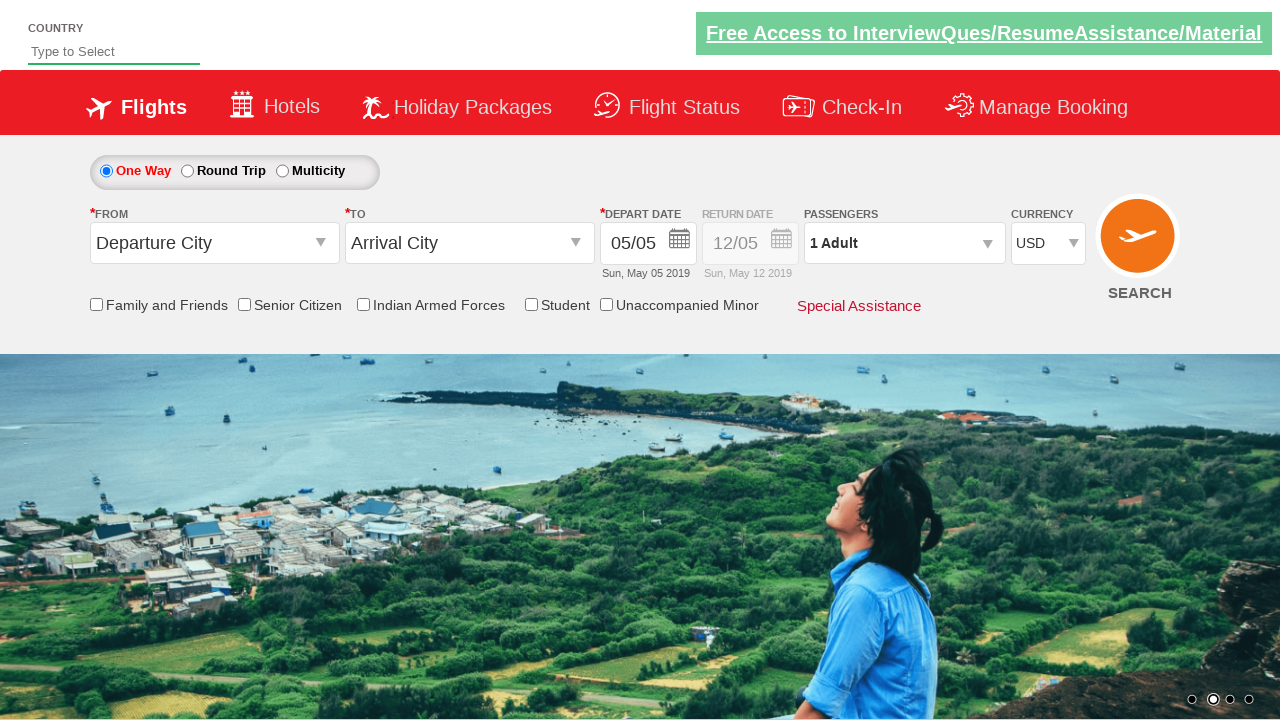

Selected currency 'AED' by visible text on #ctl00_mainContent_DropDownListCurrency
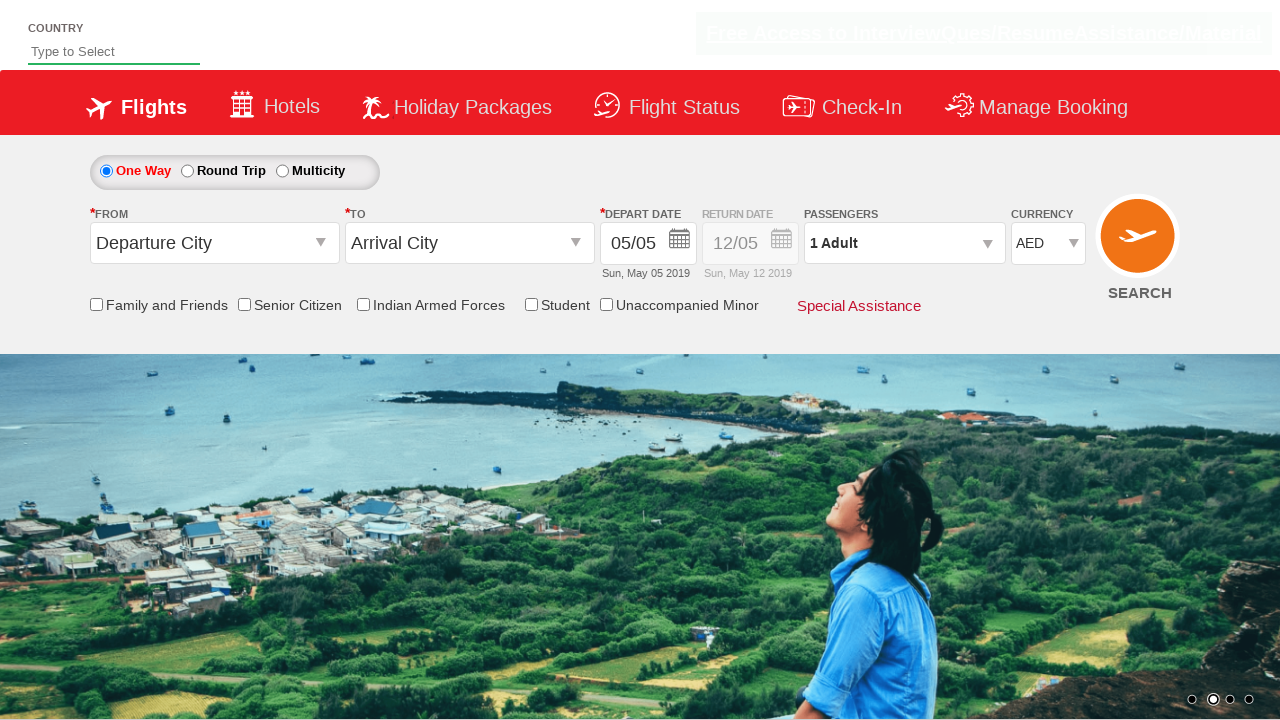

Waited 500ms for selection to register
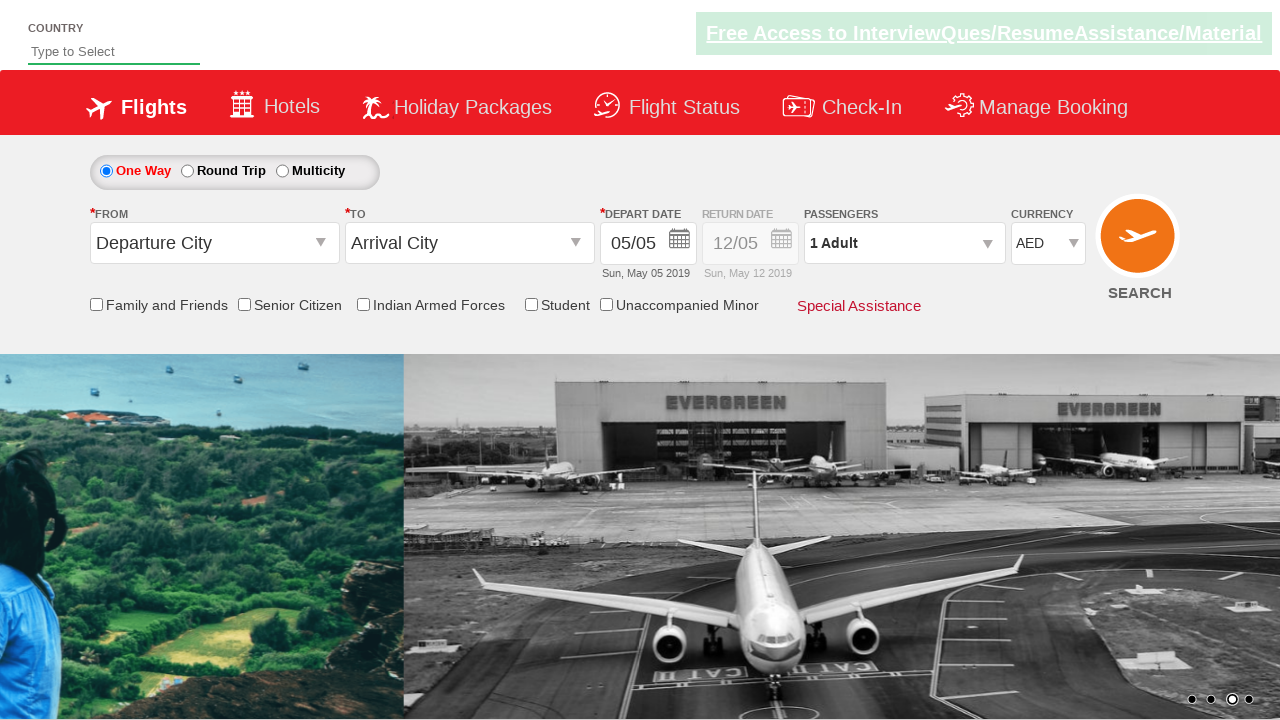

Selected currency 'INR' by value on #ctl00_mainContent_DropDownListCurrency
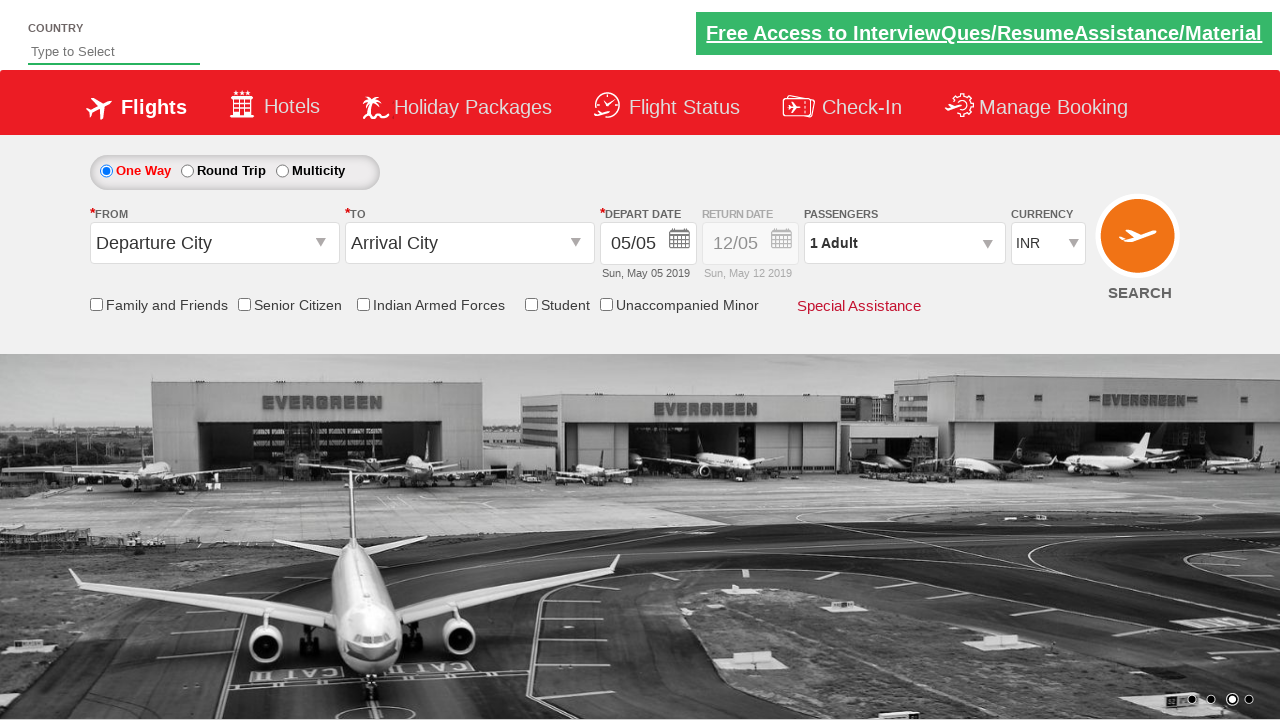

Verified currency dropdown is visible and functional
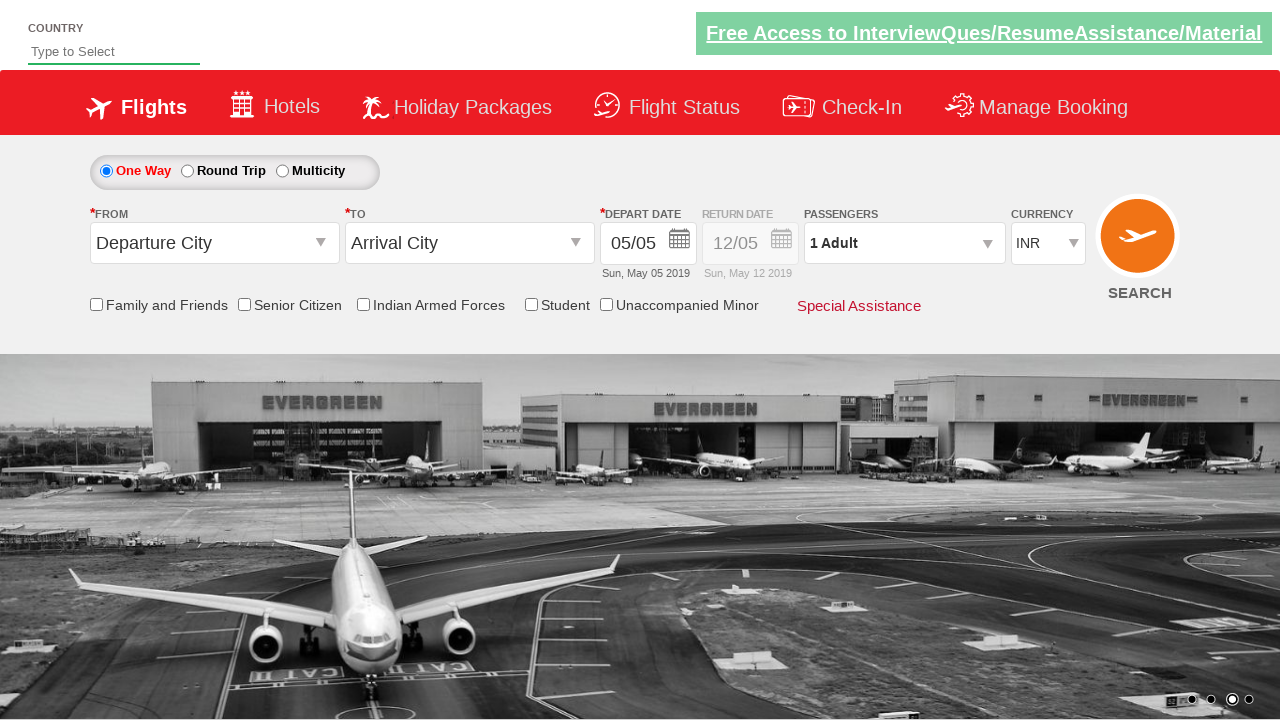

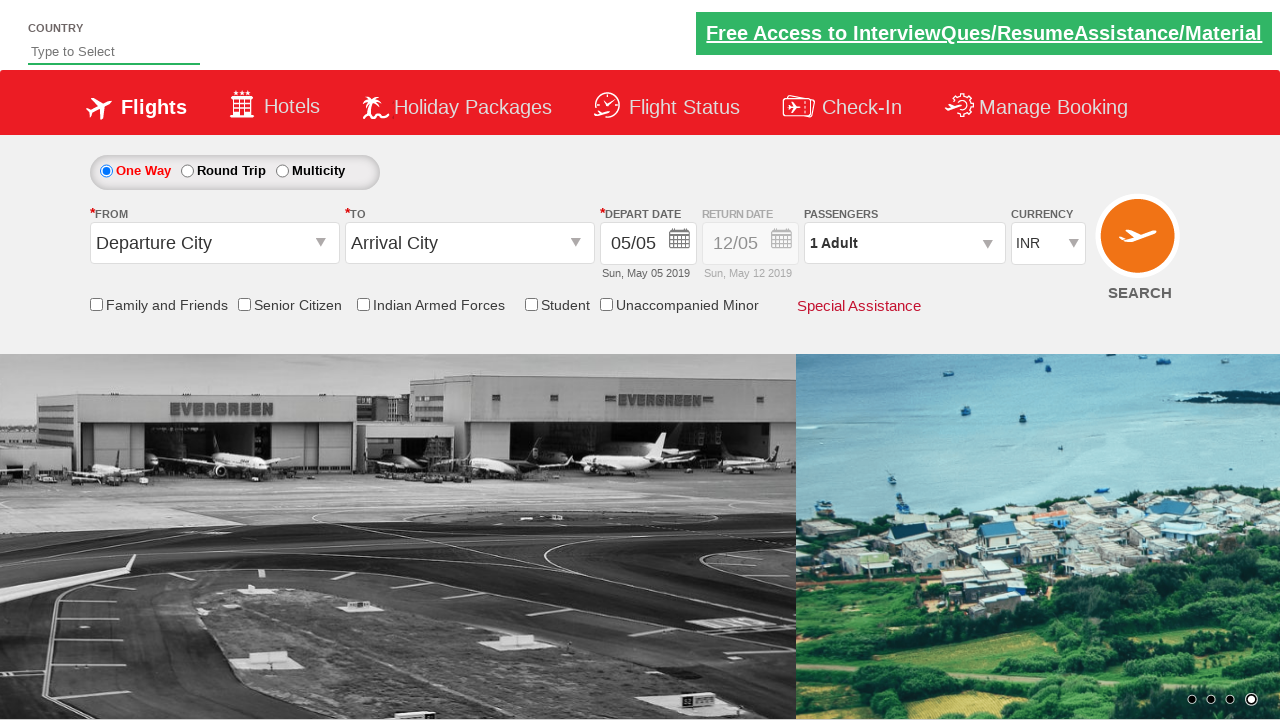